Tests a loading images page by waiting for images to load and verifying that specific image elements (landscape and award) are present on the page.

Starting URL: https://bonigarcia.dev/selenium-webdriver-java/loading-images.html

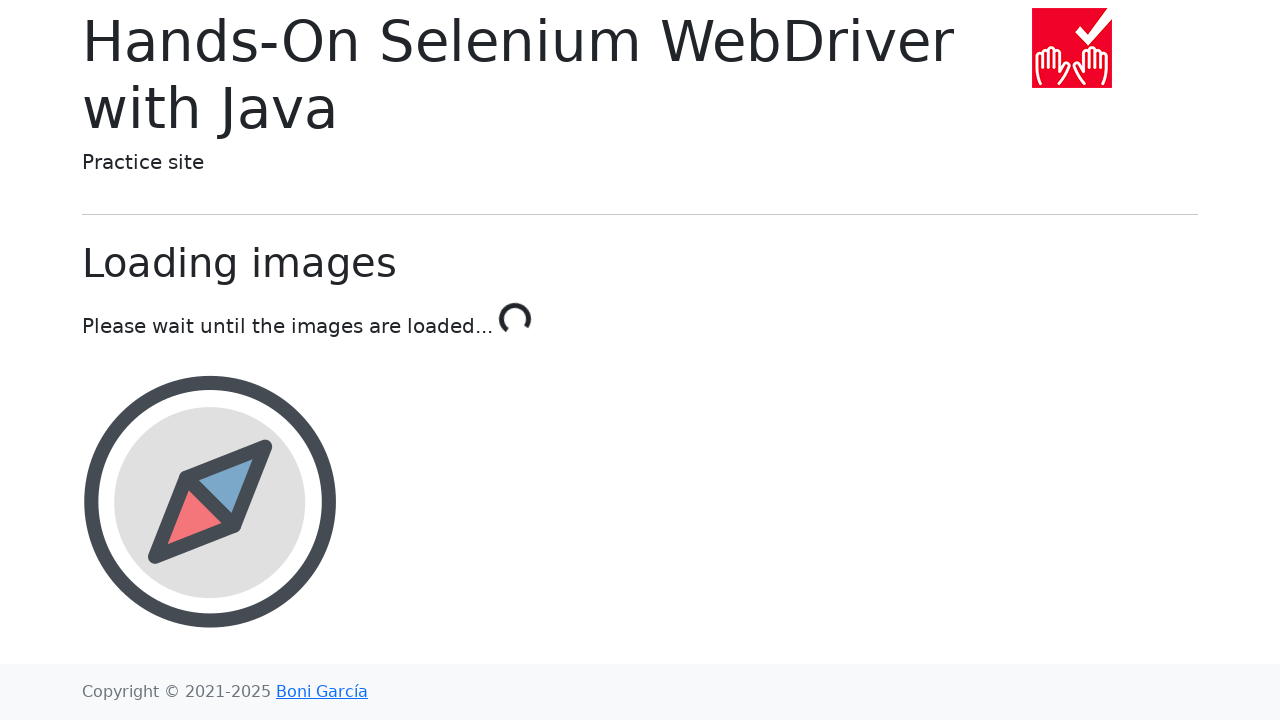

Waited for landscape image to load and become visible
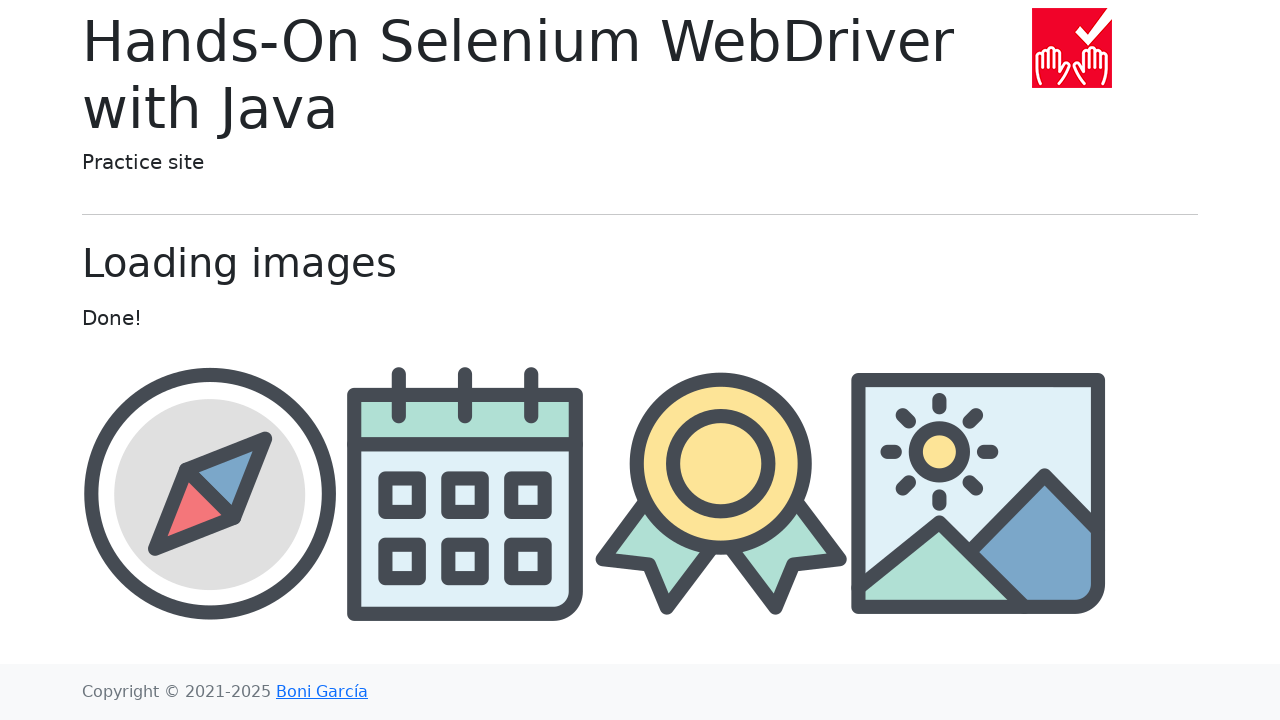

Waited for award image to be present on the page
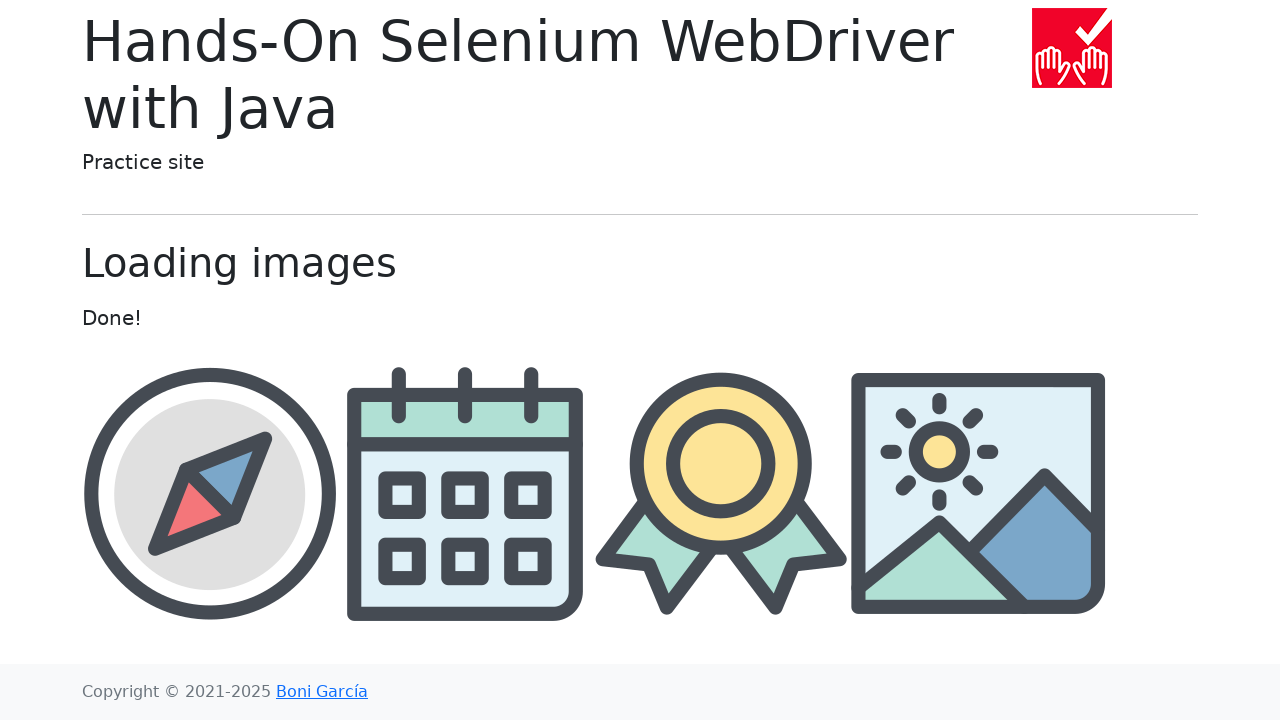

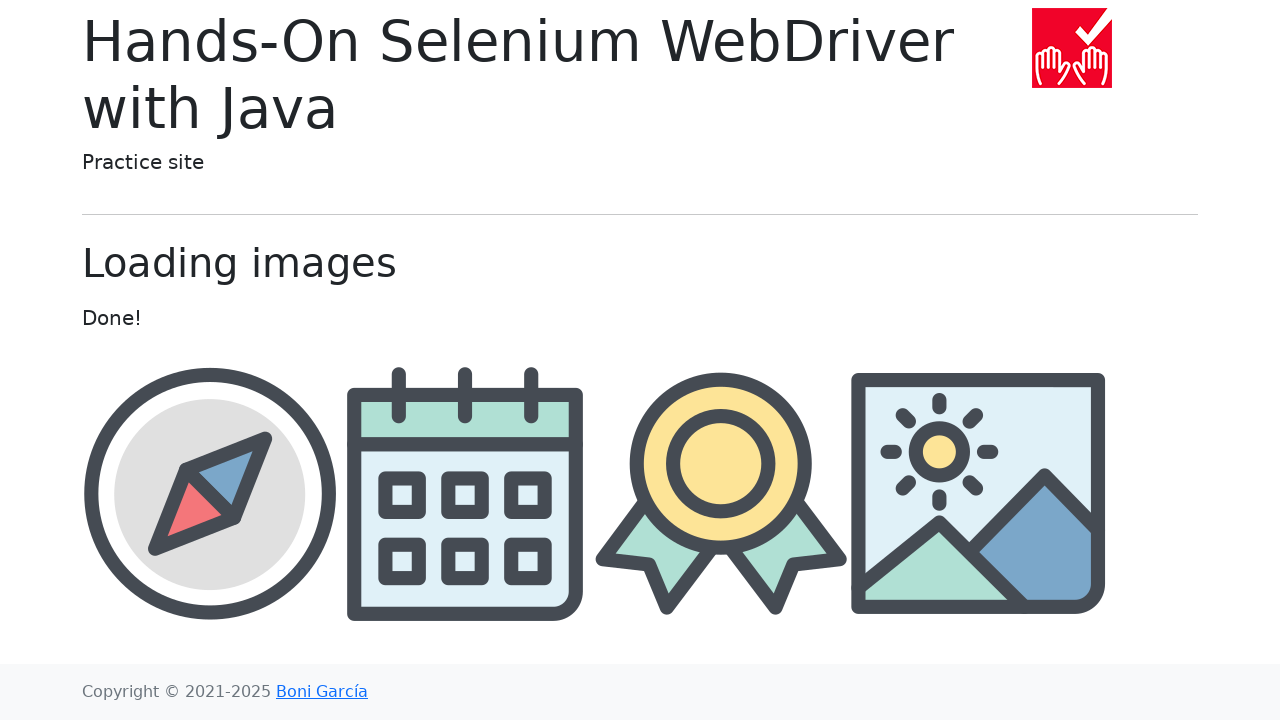